Navigates to Rediff mail login page, refreshes the page, and scrolls down the page

Starting URL: https://mail.rediff.com/cgi-bin/login.cgi

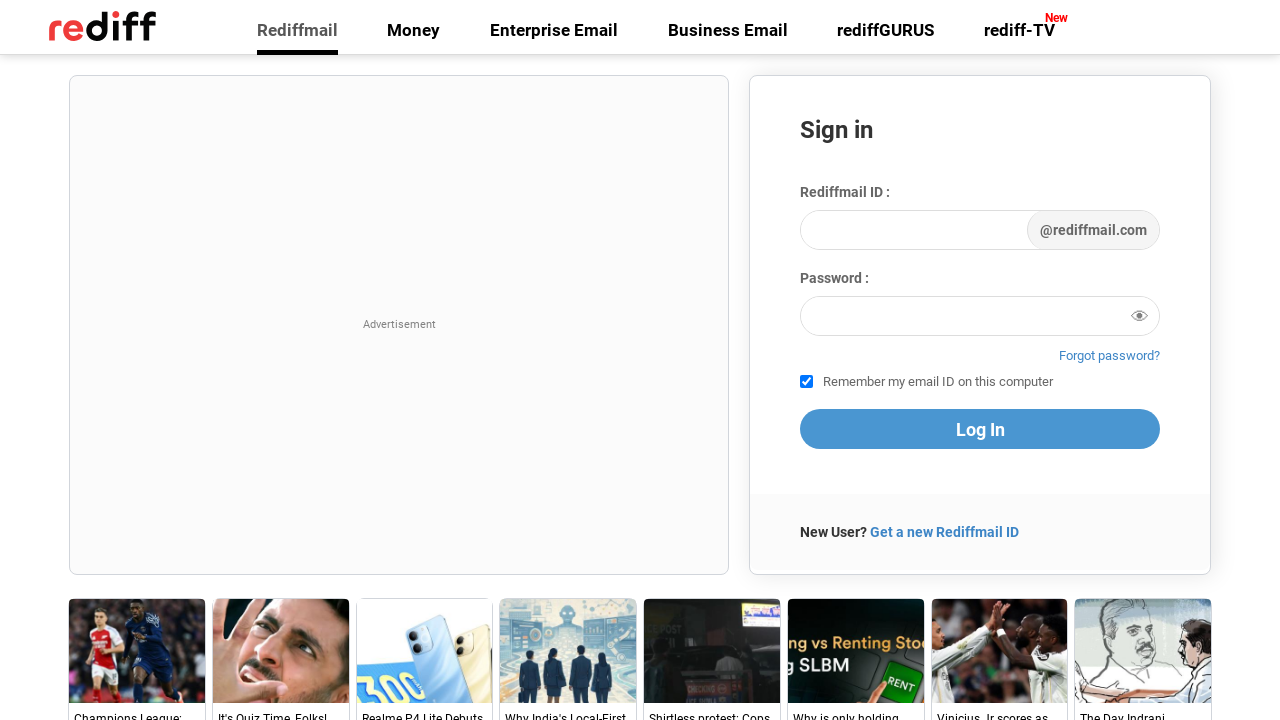

Refreshed the Rediff mail login page
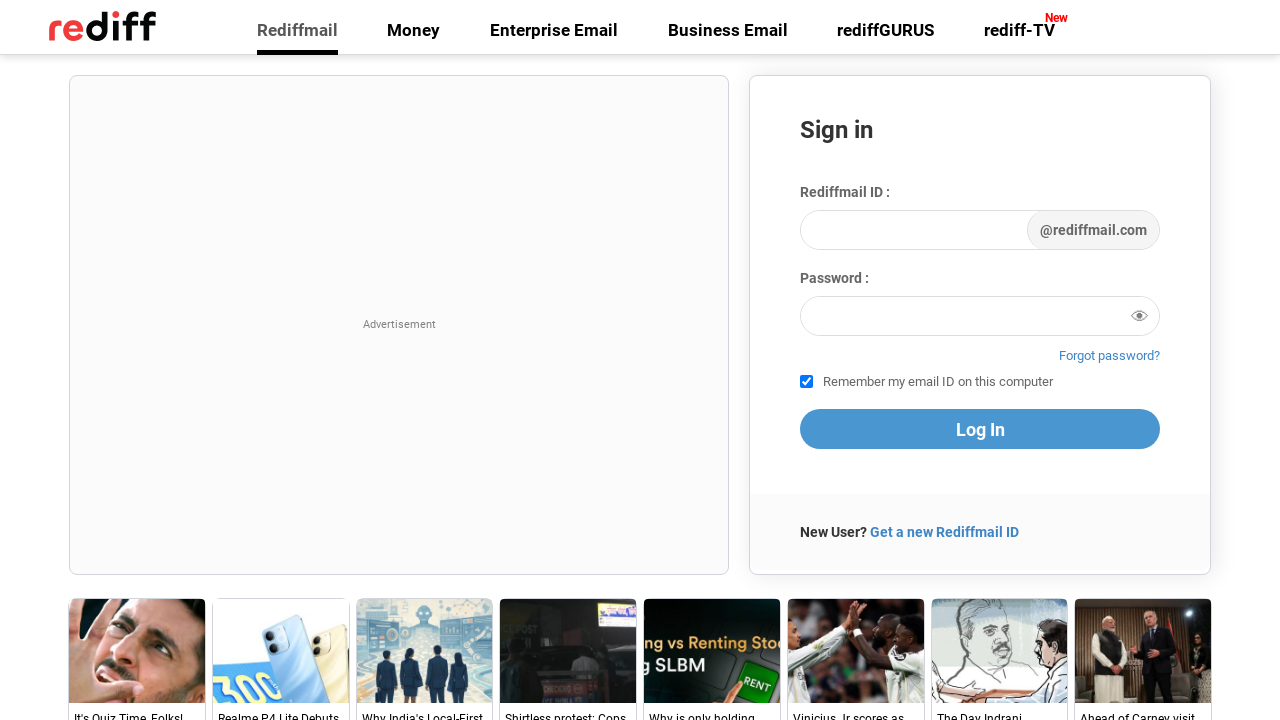

Waited 3 seconds for page to stabilize
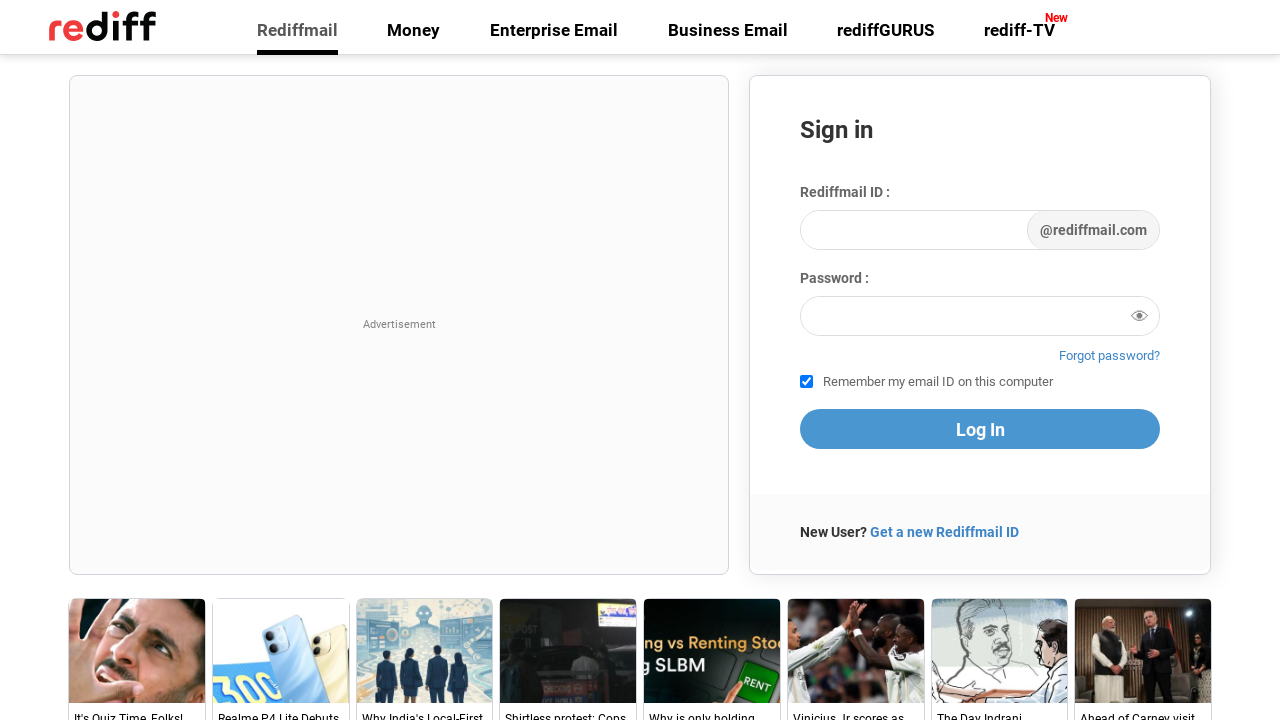

Scrolled down the page by 1500 pixels
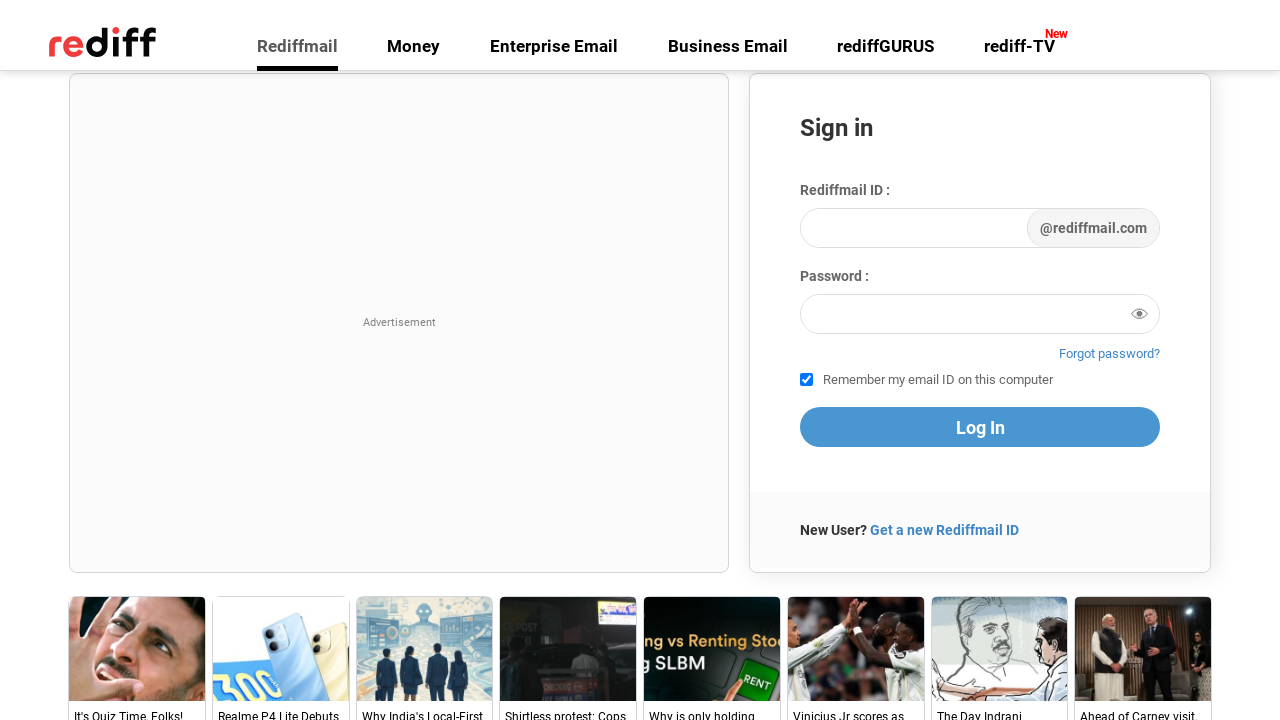

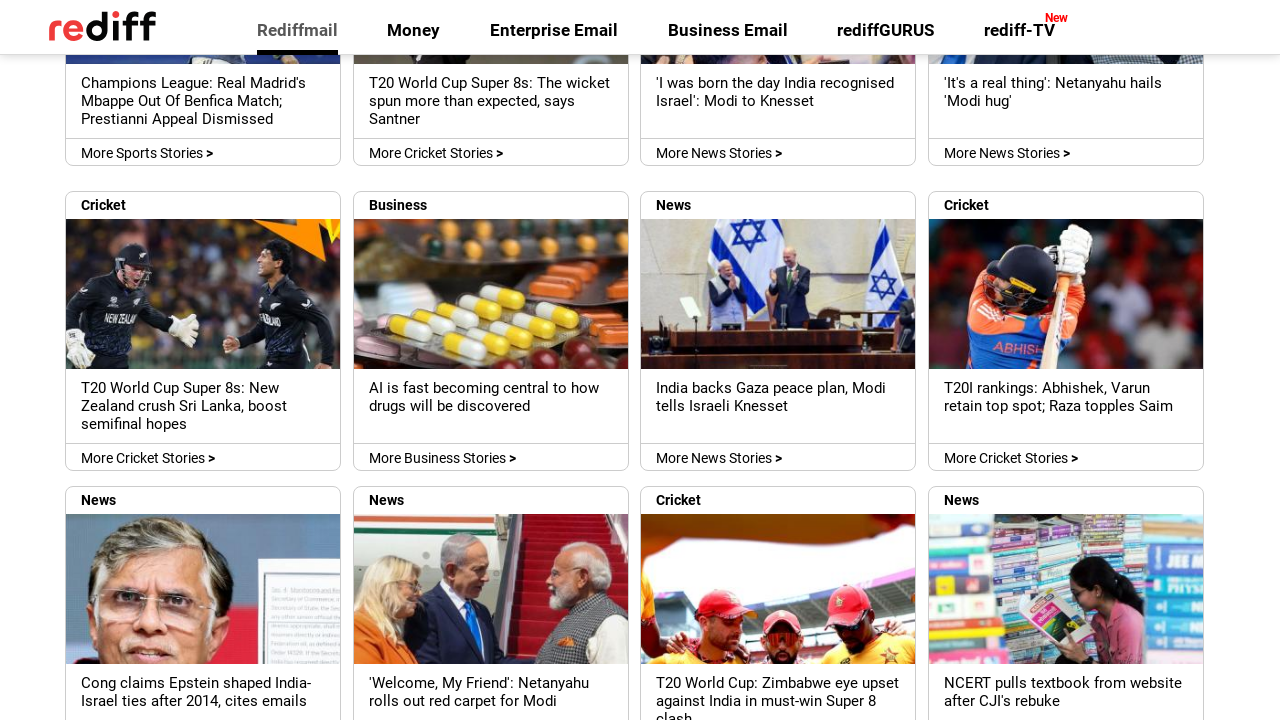